Performs a right-click context menu action on the Downloads text element on the Selenium downloads page

Starting URL: https://www.selenium.dev/downloads/

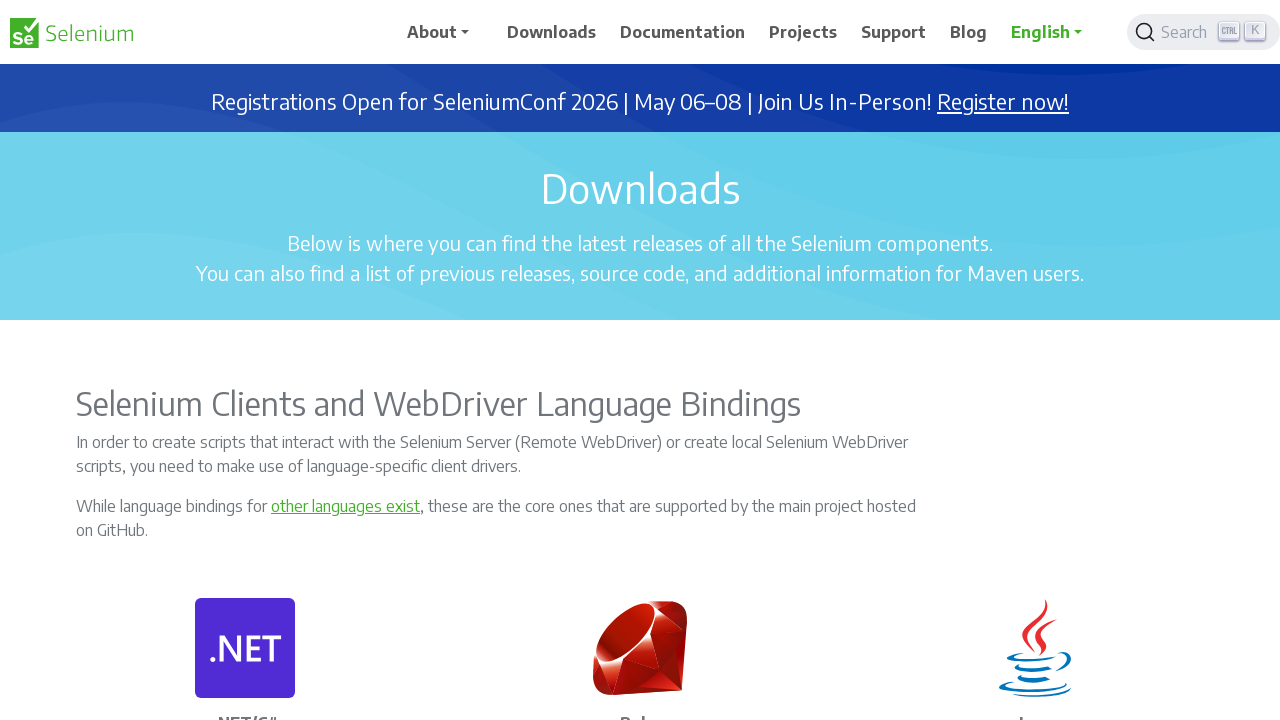

Waited for Downloads text element to be visible
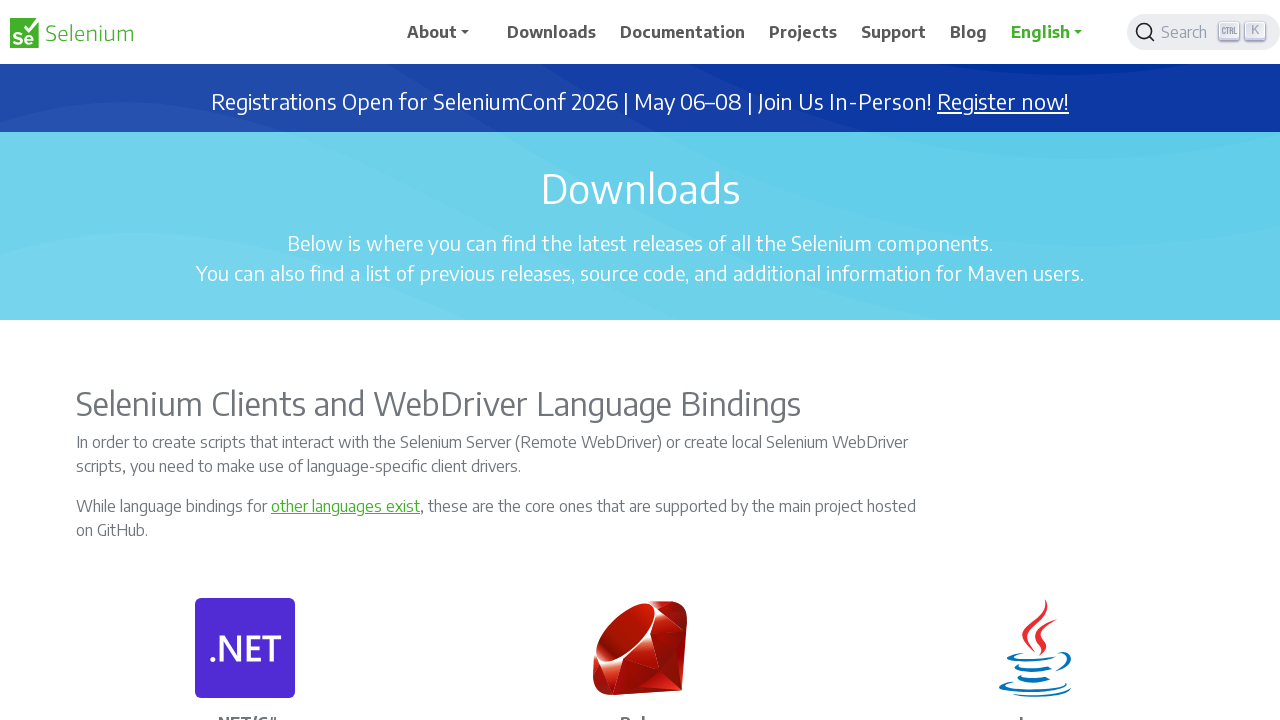

Located the Downloads text element
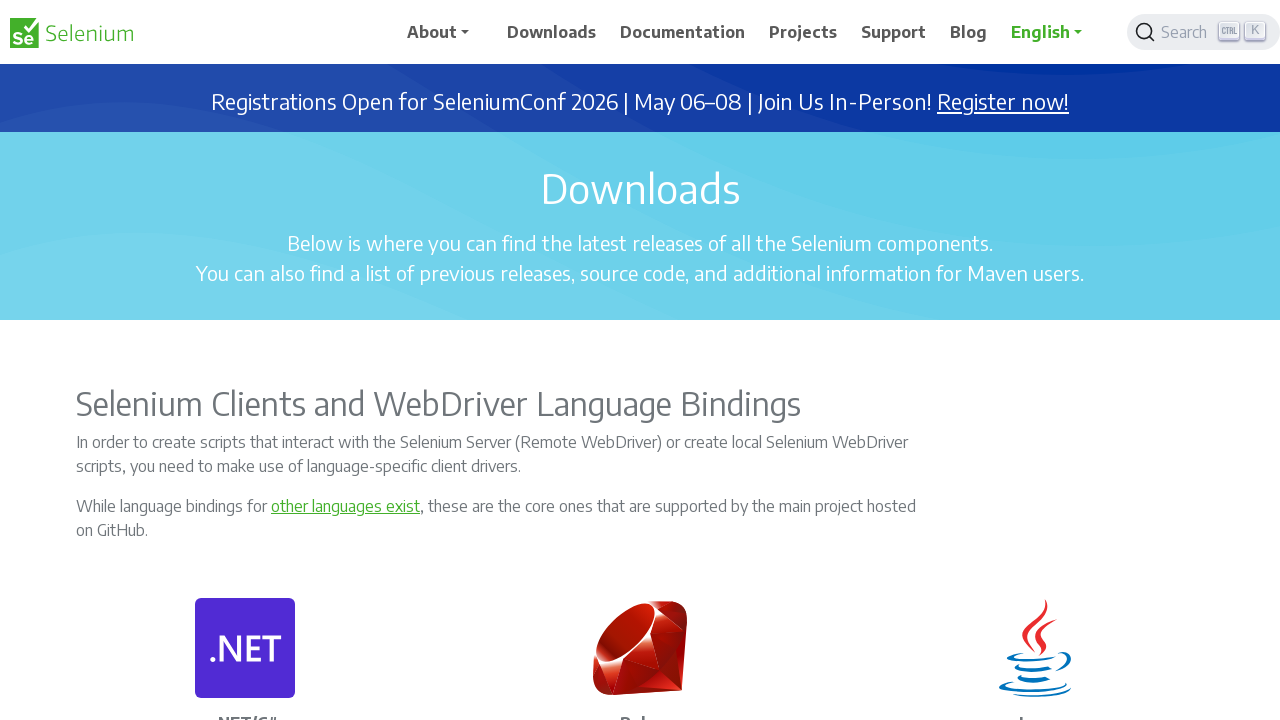

Right-clicked on Downloads element to open context menu at (552, 32) on xpath=//span[text()='Downloads']
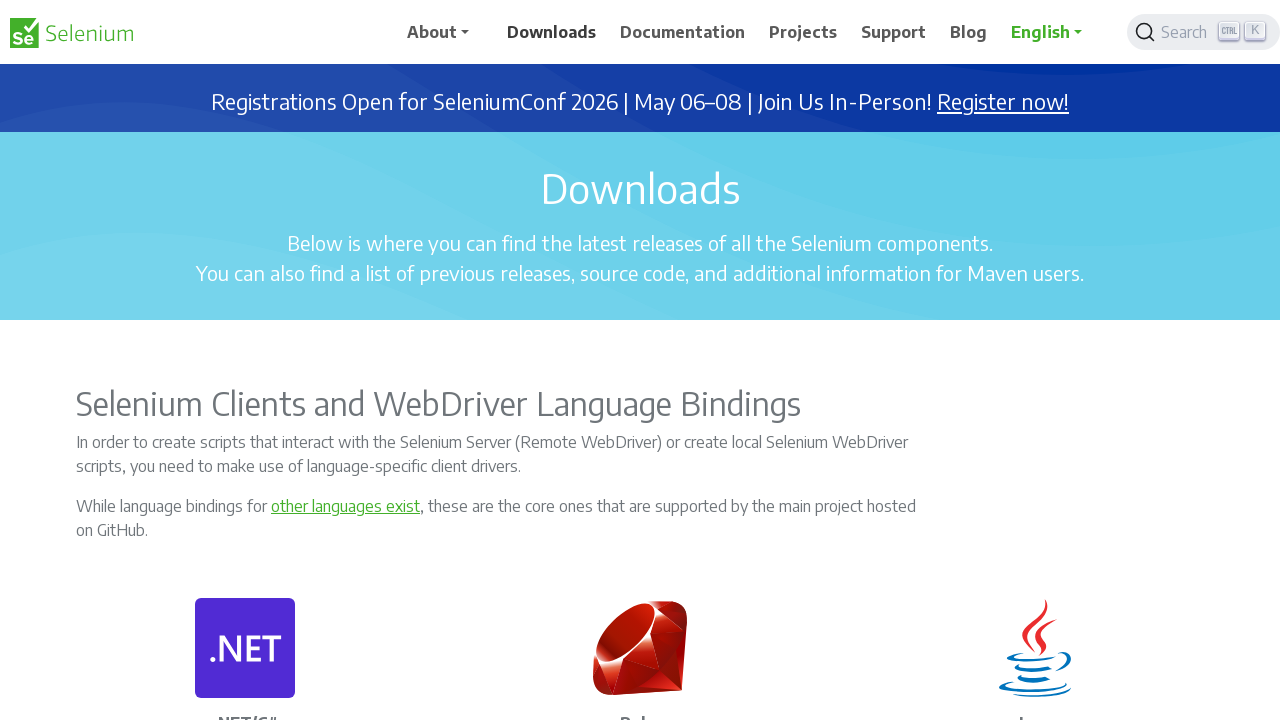

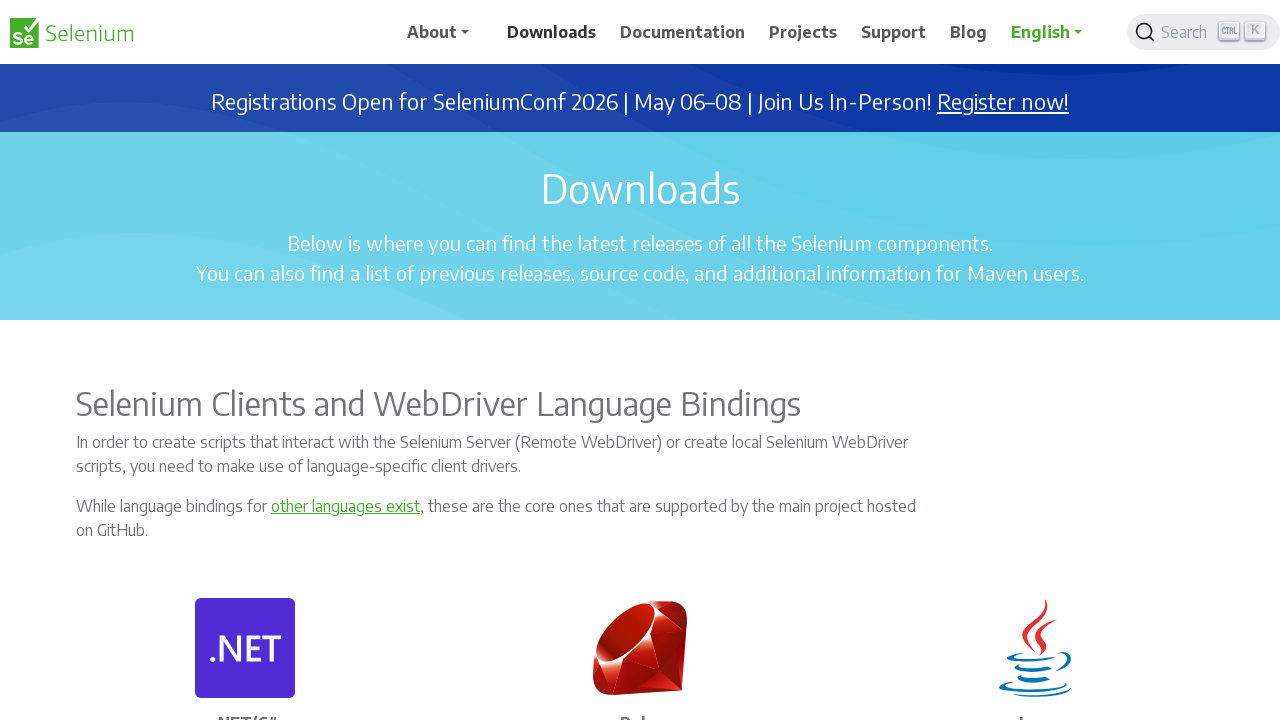